Navigates to GoDaddy homepage and verifies the page loads correctly by checking the title.

Starting URL: https://www.godaddy.com

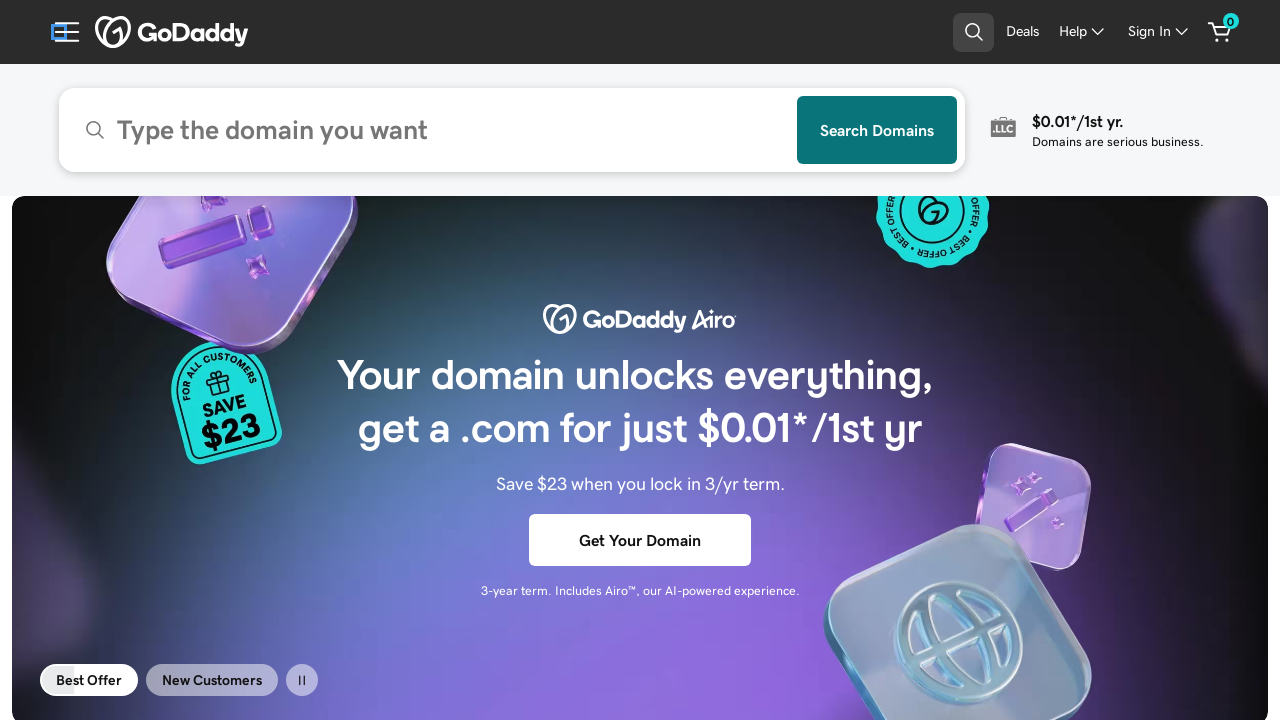

Navigated to GoDaddy homepage
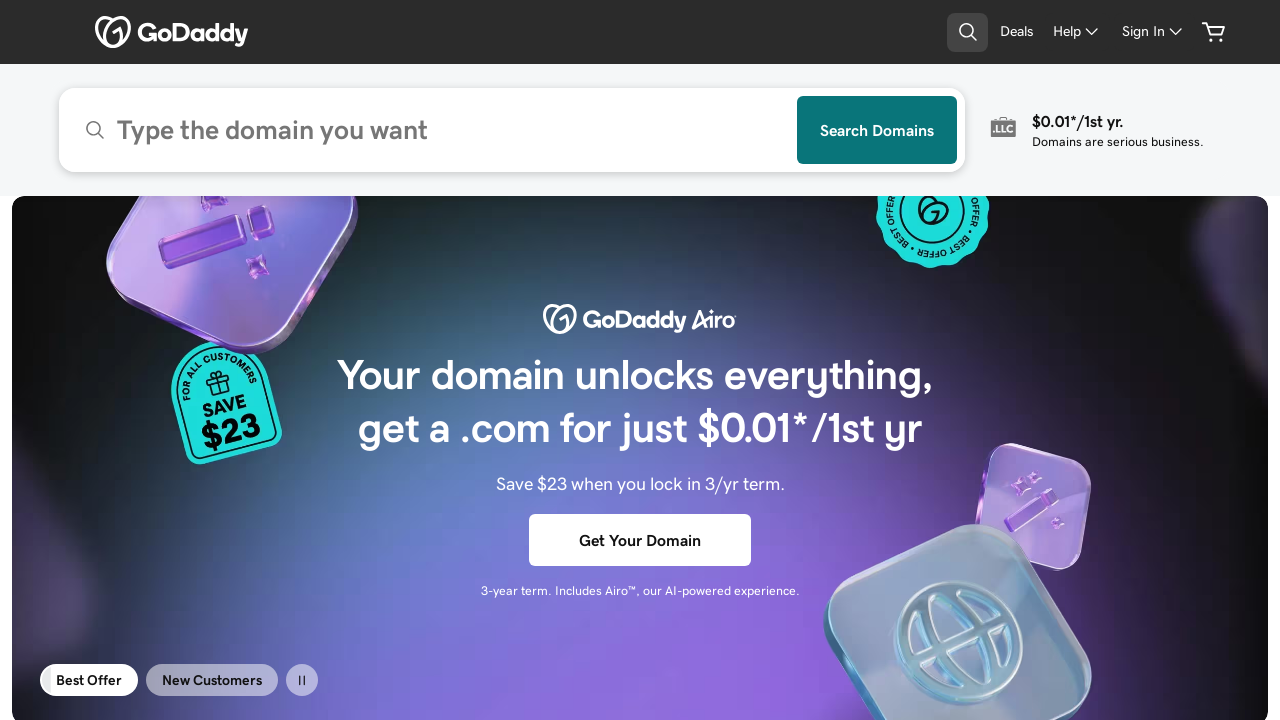

Page DOM content loaded
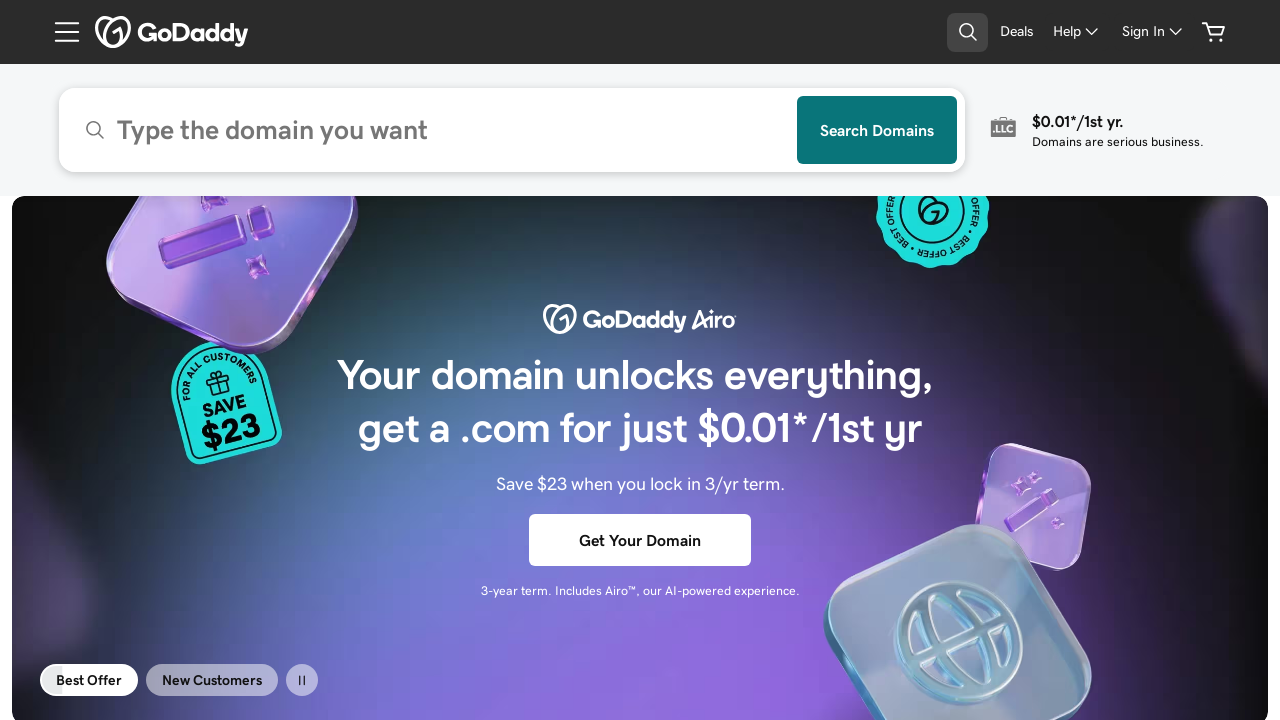

Body element found on page
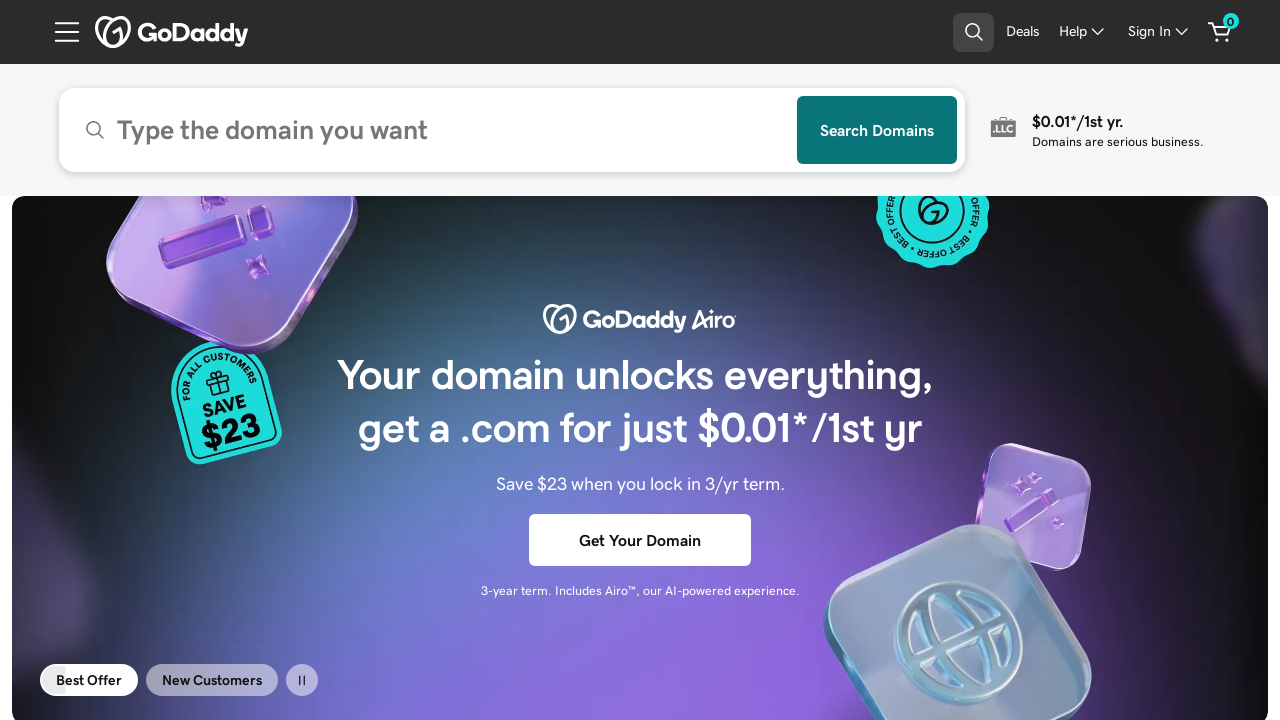

Verified page title contains 'GoDaddy'
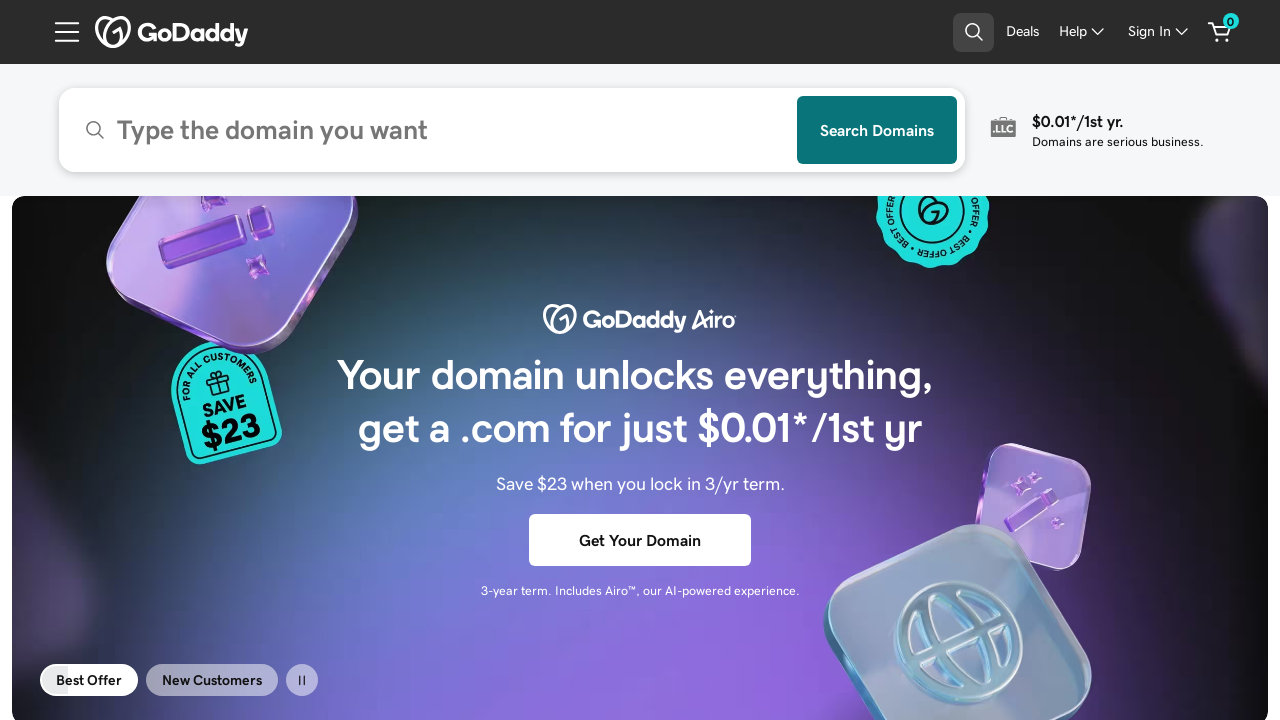

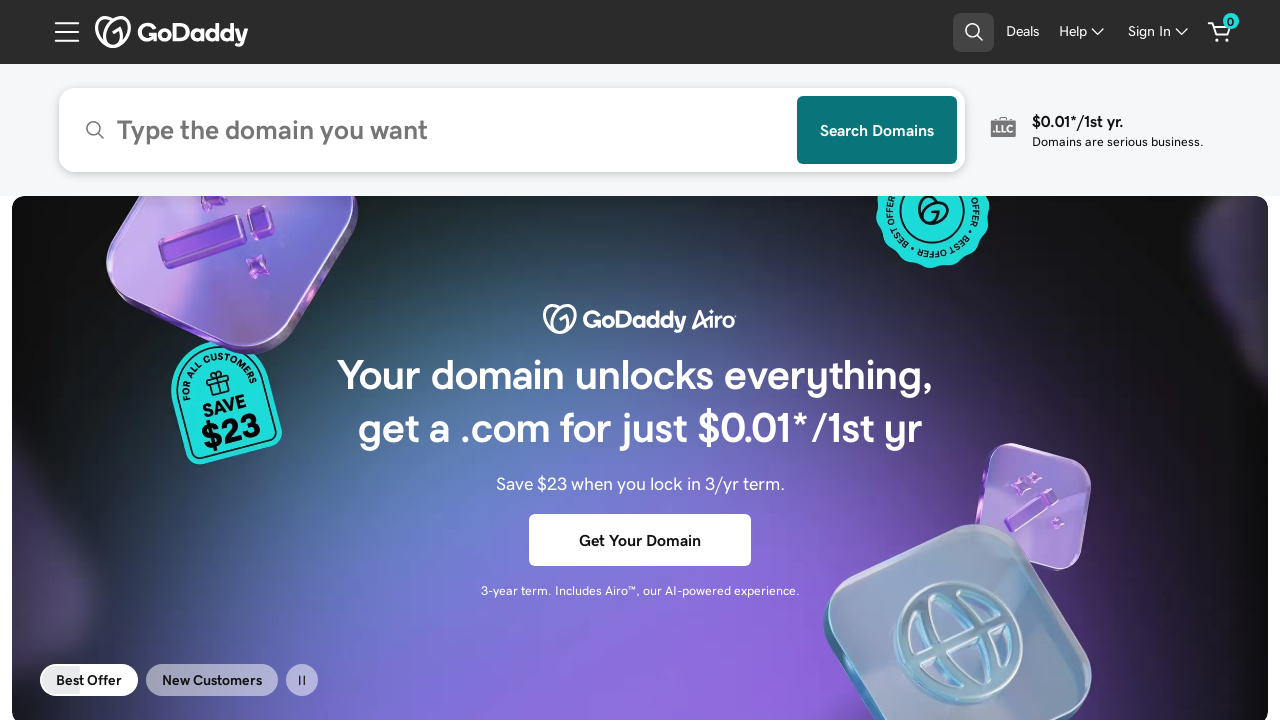